Verifies the numeronym generator page has the correct title

Starting URL: https://godev.run/numeronym-generator

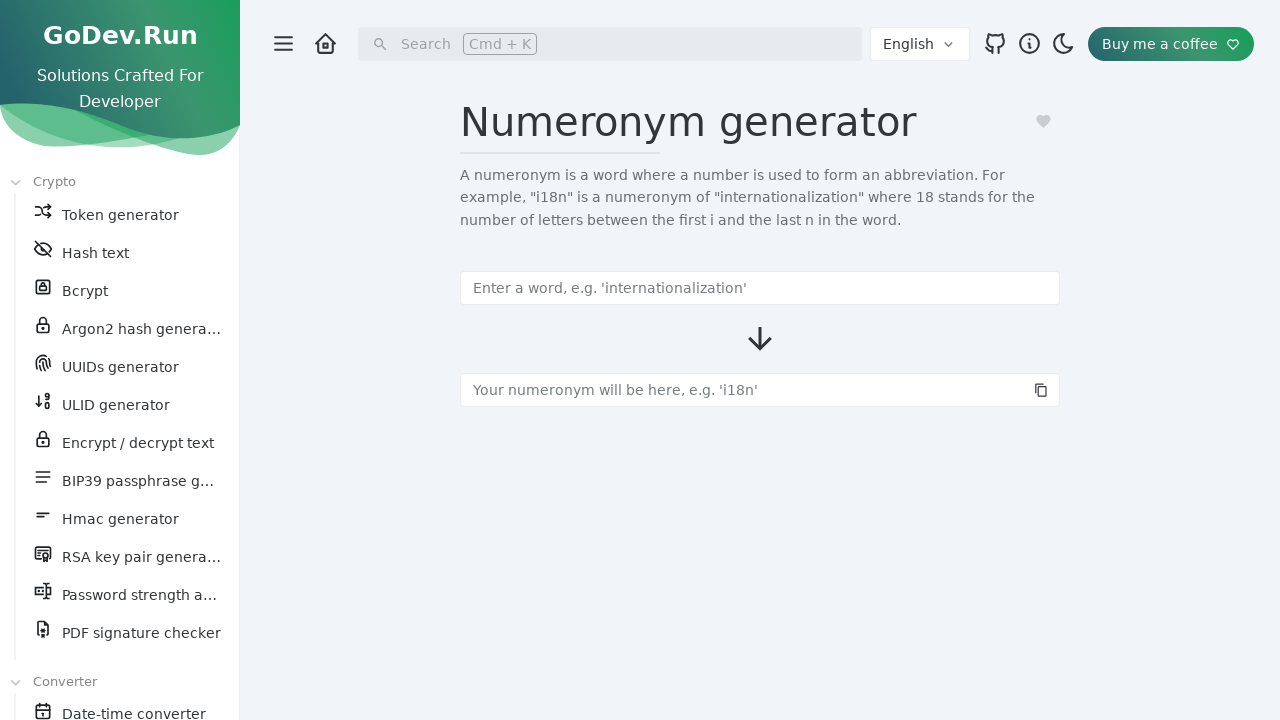

Navigated to numeronym generator page
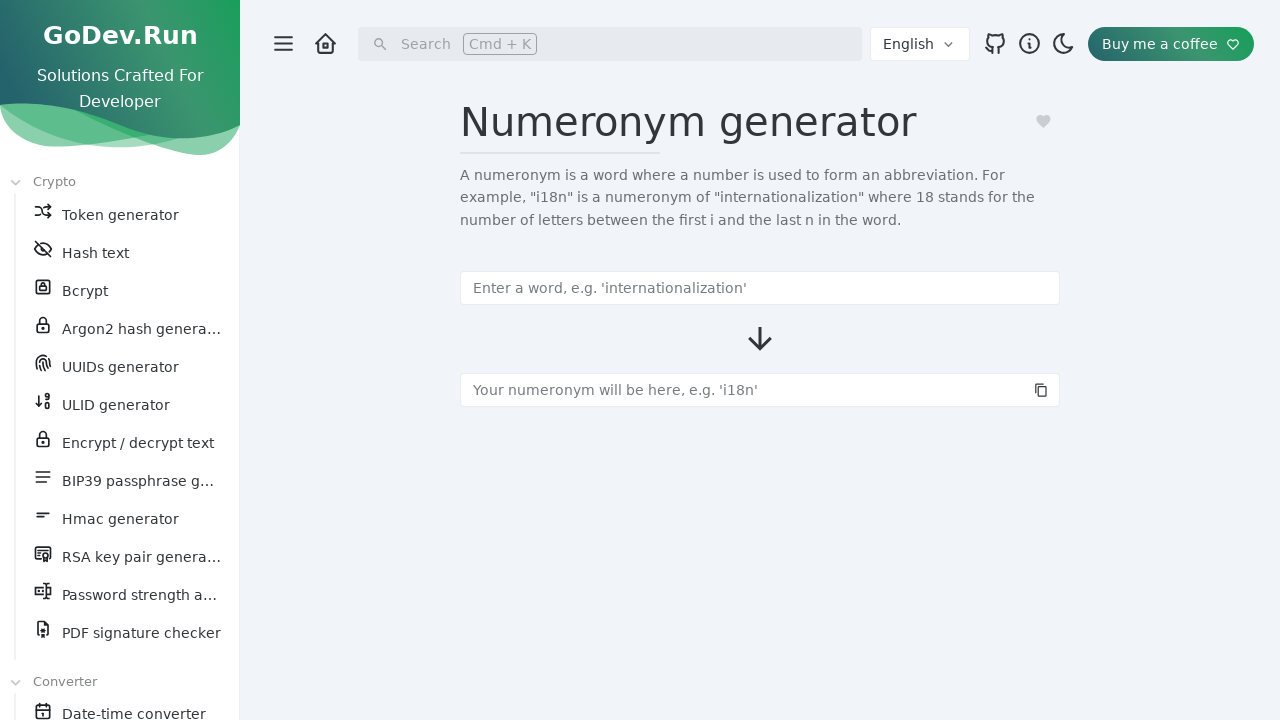

Verified page title is 'GoDev.Run - Numeronym generator'
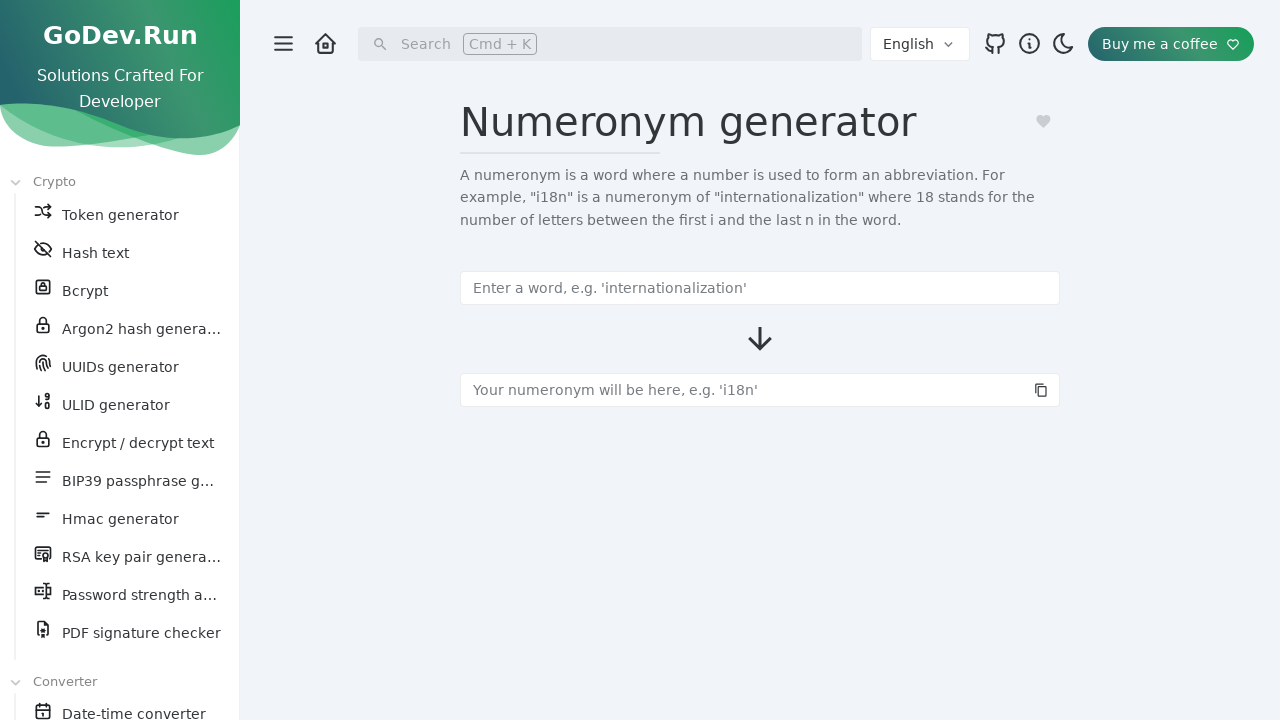

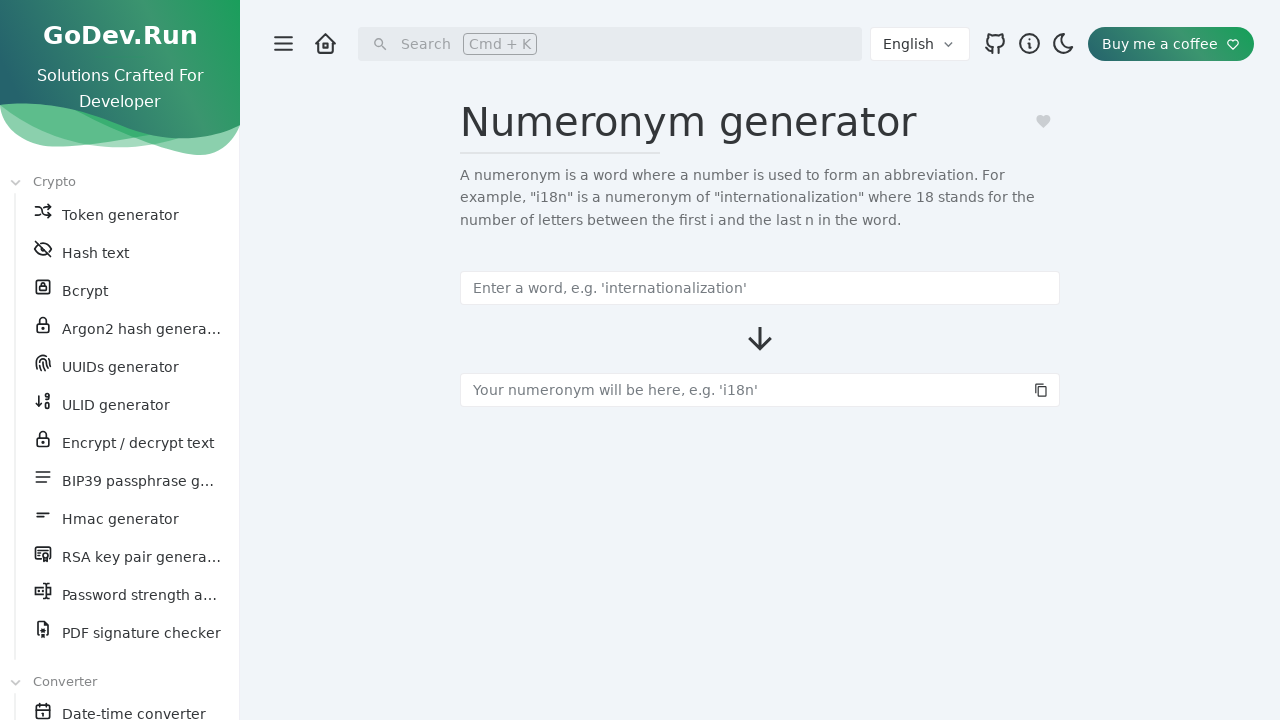